Tests navigation to the Datasets page on Hugging Face by clicking the Datasets tab from the home page and verifying the page title is correct.

Starting URL: https://huggingface.co/

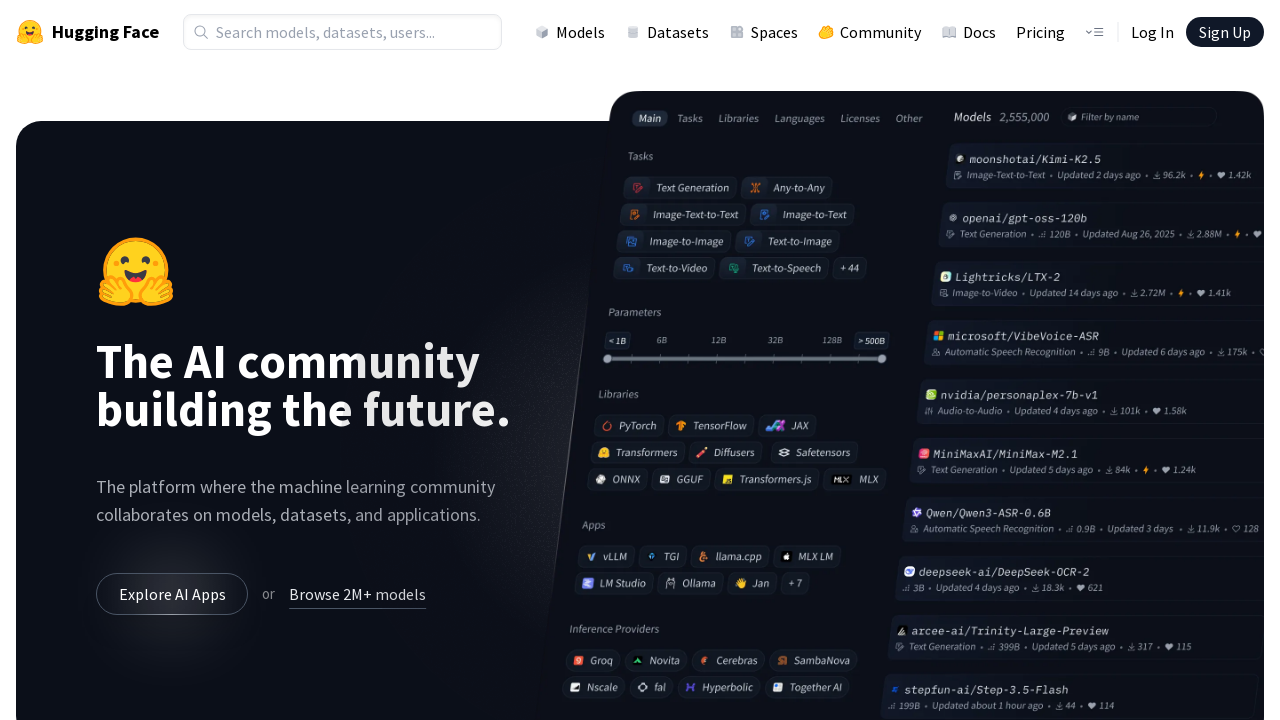

Clicked the Datasets tab in the navigation at (667, 32) on a[href='/datasets']
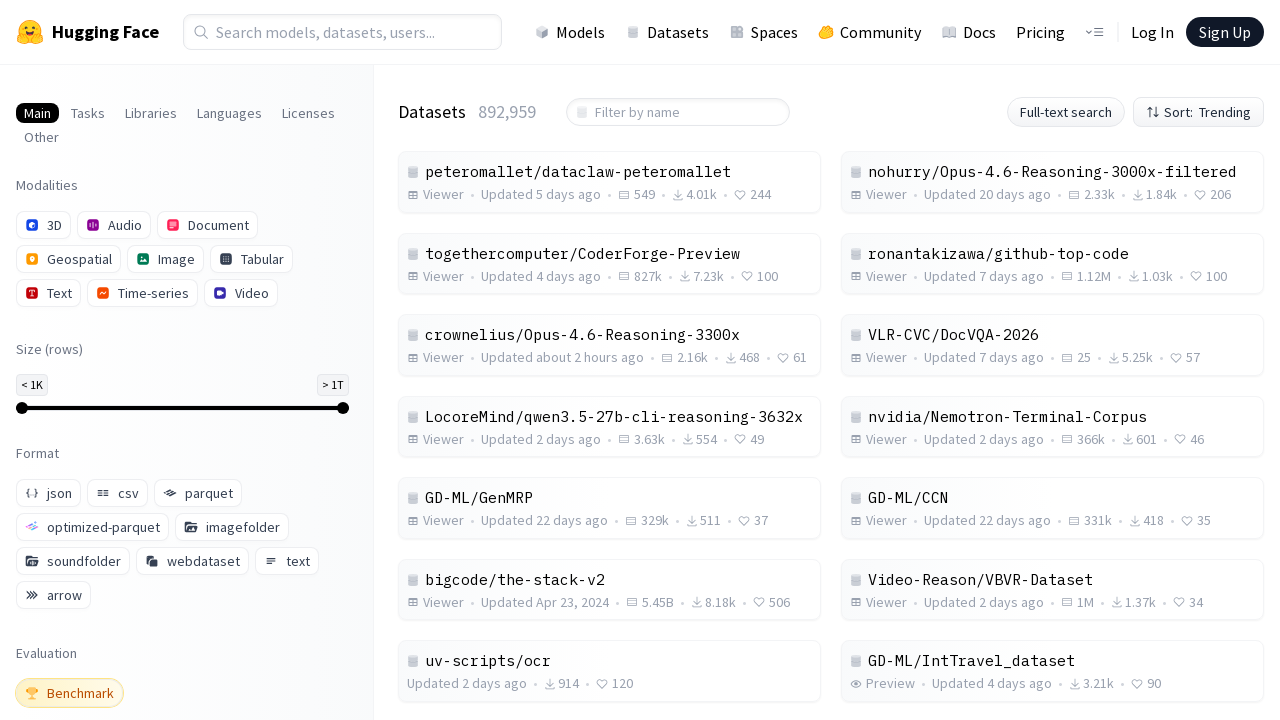

Waited for h1 heading to load on Datasets page
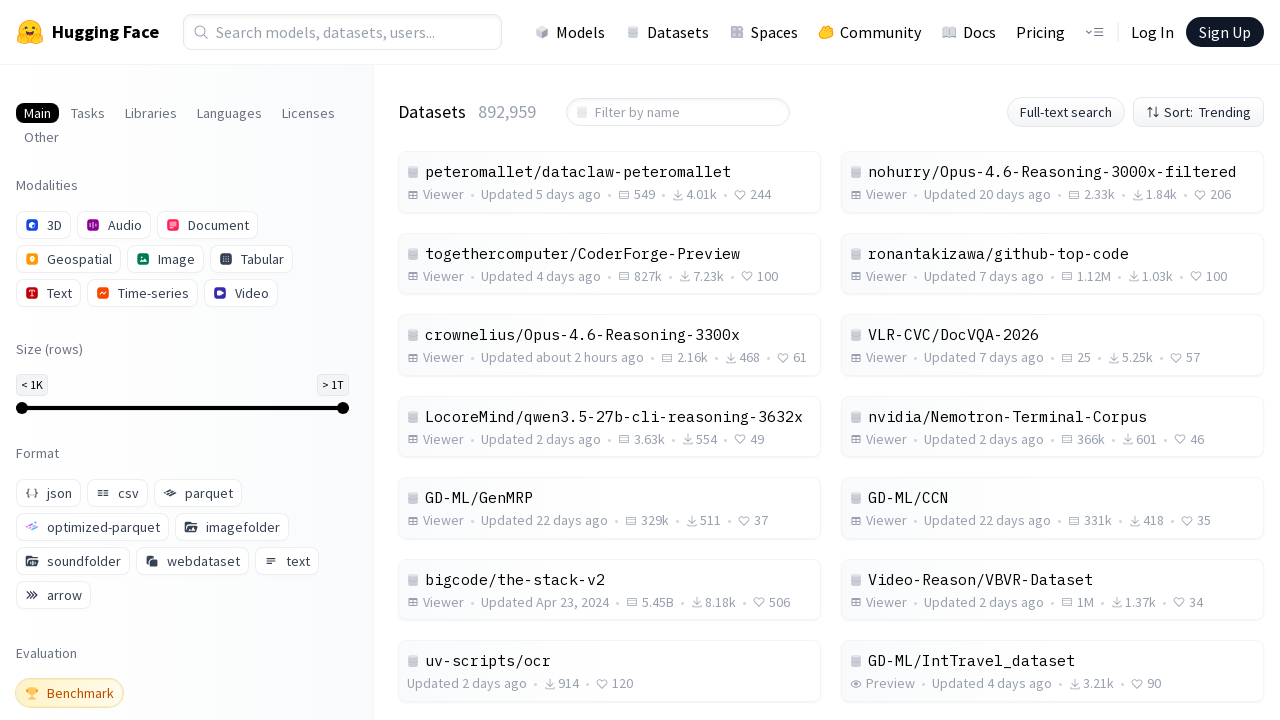

Located the first h1 heading element
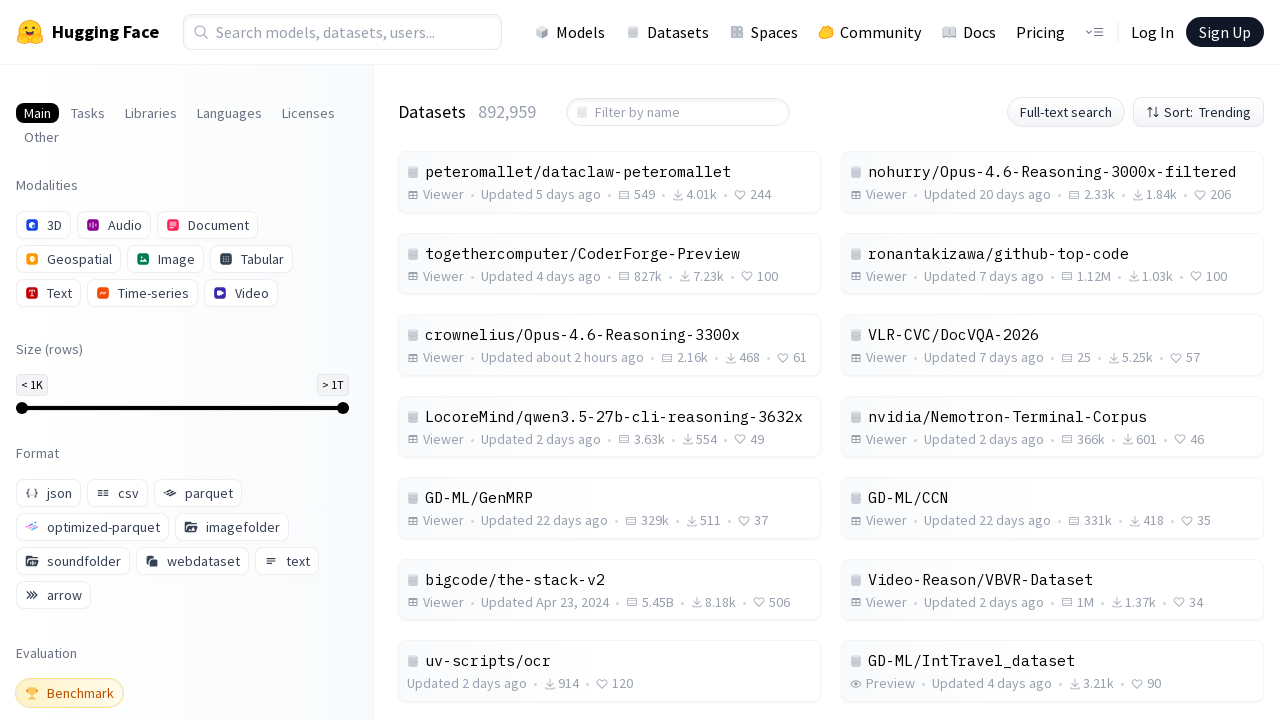

Retrieved title text: 'Datasets'
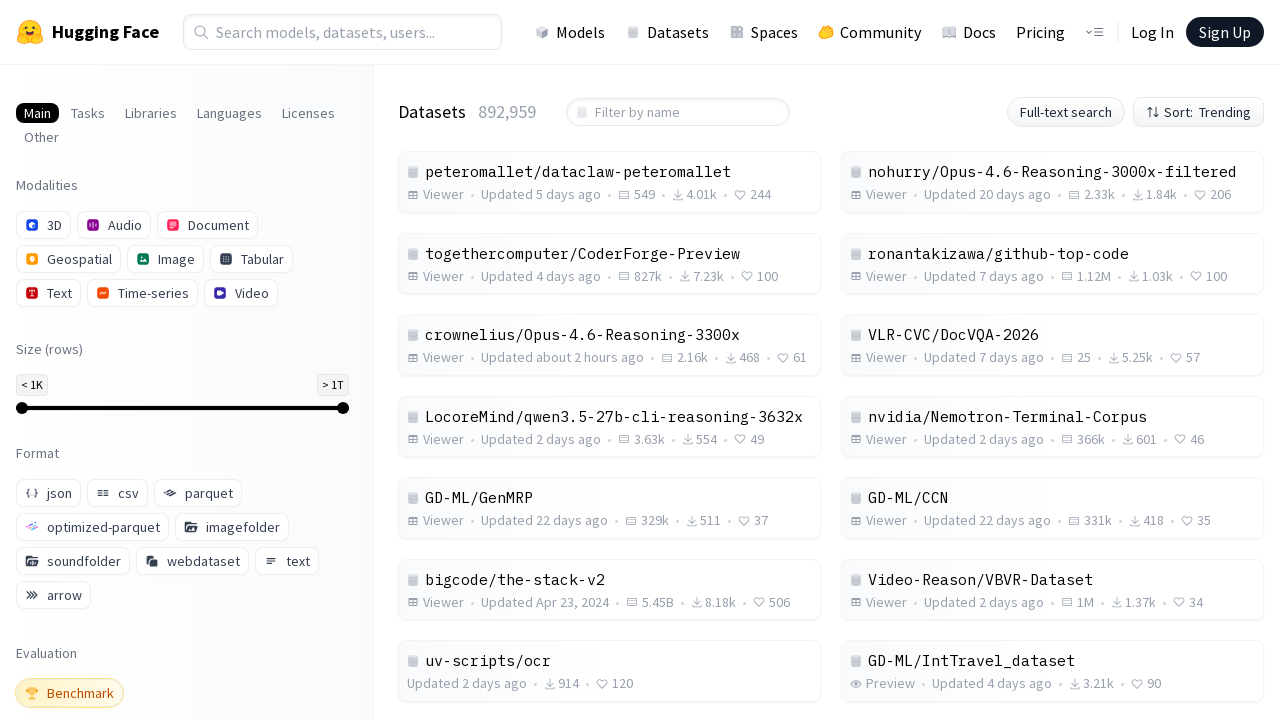

Verified page title is 'Datasets'
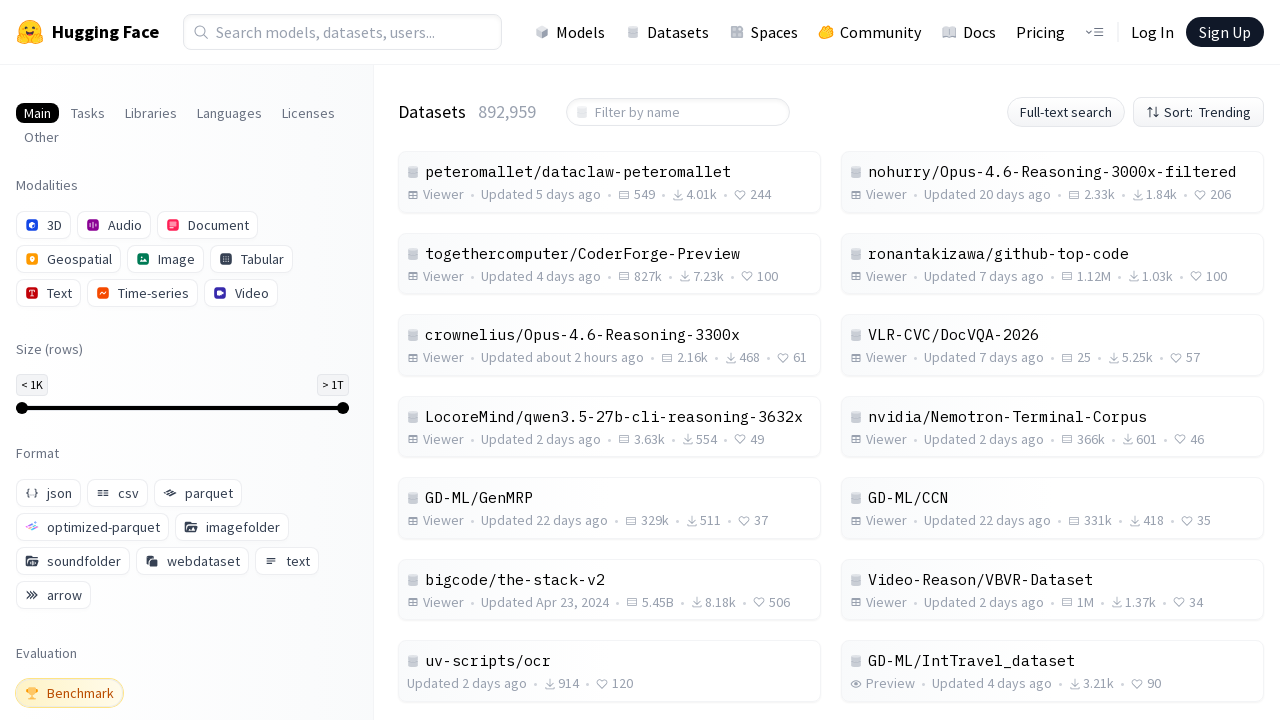

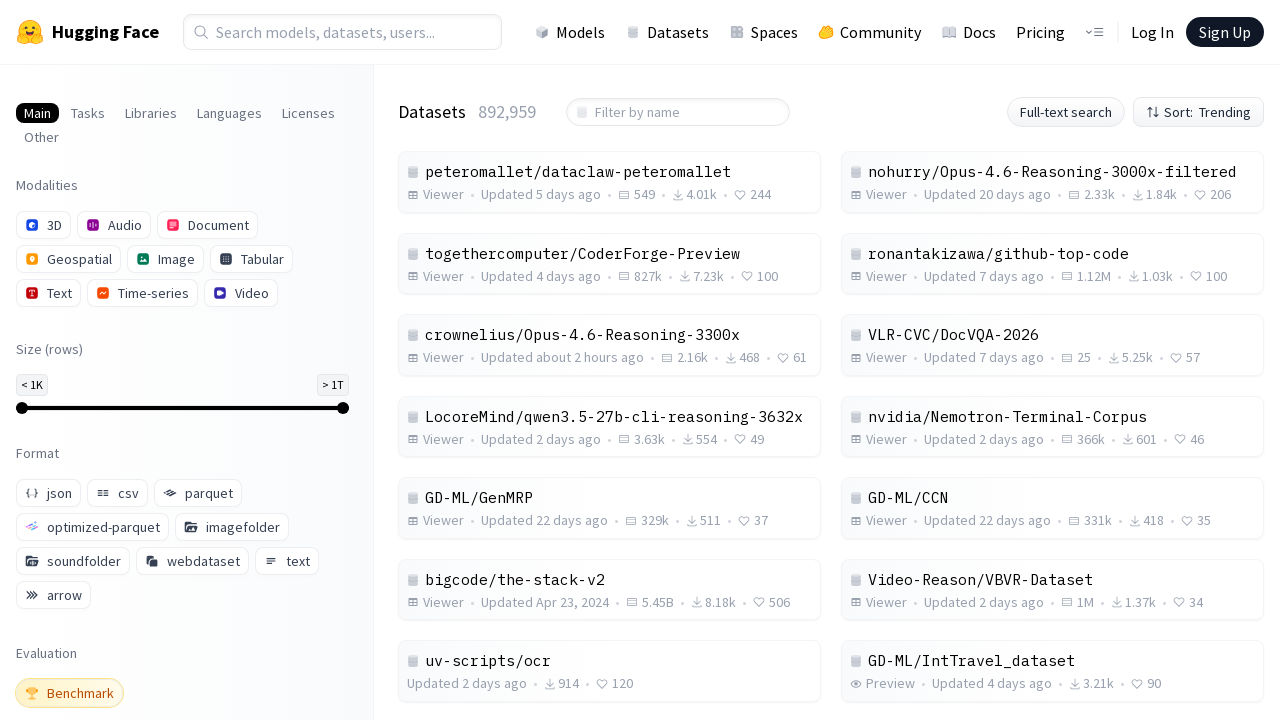